Tests table sorting functionality by clicking on the first column header and verifying that the table data becomes sorted alphabetically

Starting URL: https://rahulshettyacademy.com/seleniumPractise/#/offers

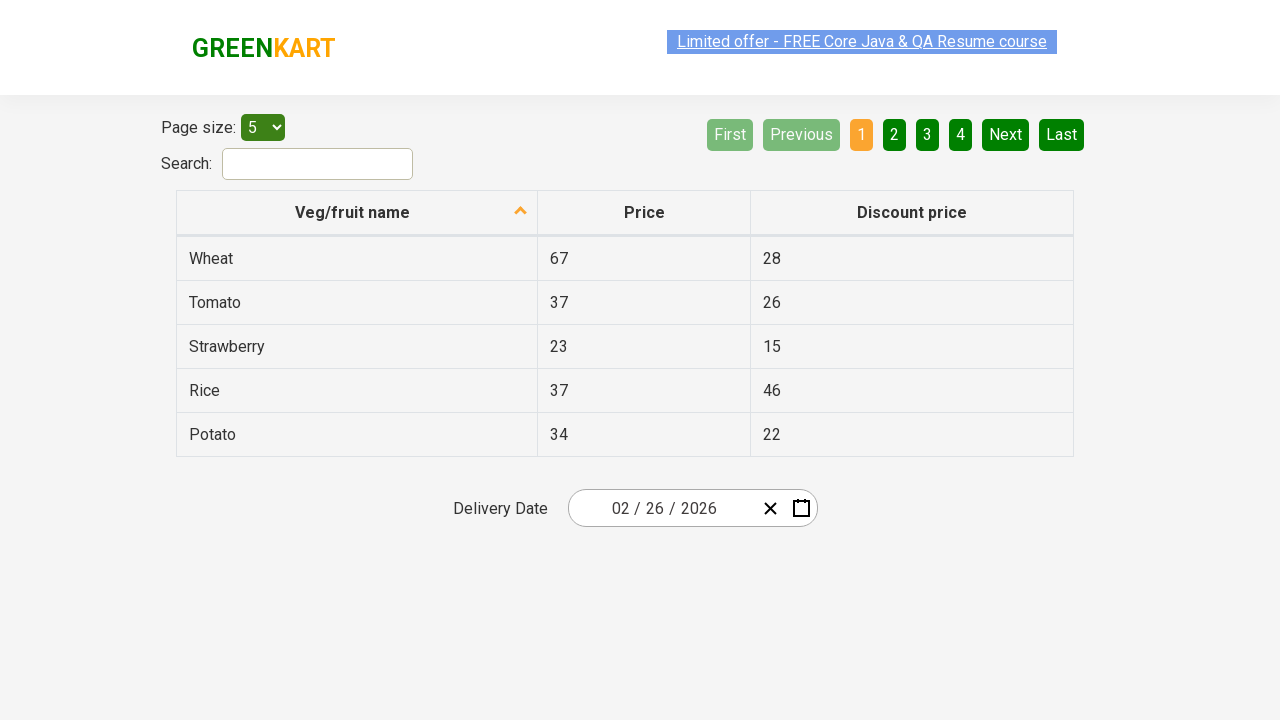

Clicked first column header to sort table at (357, 213) on xpath=//tr/th[1]
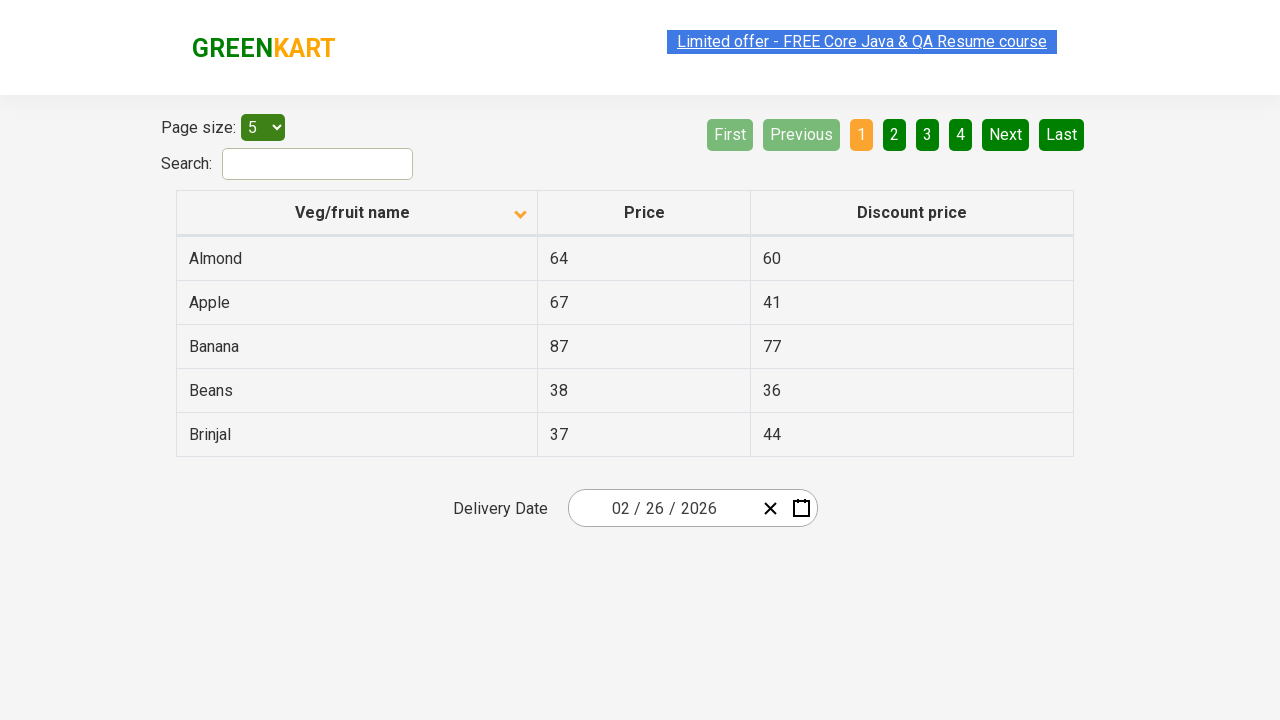

Table data loaded and first column cells are visible
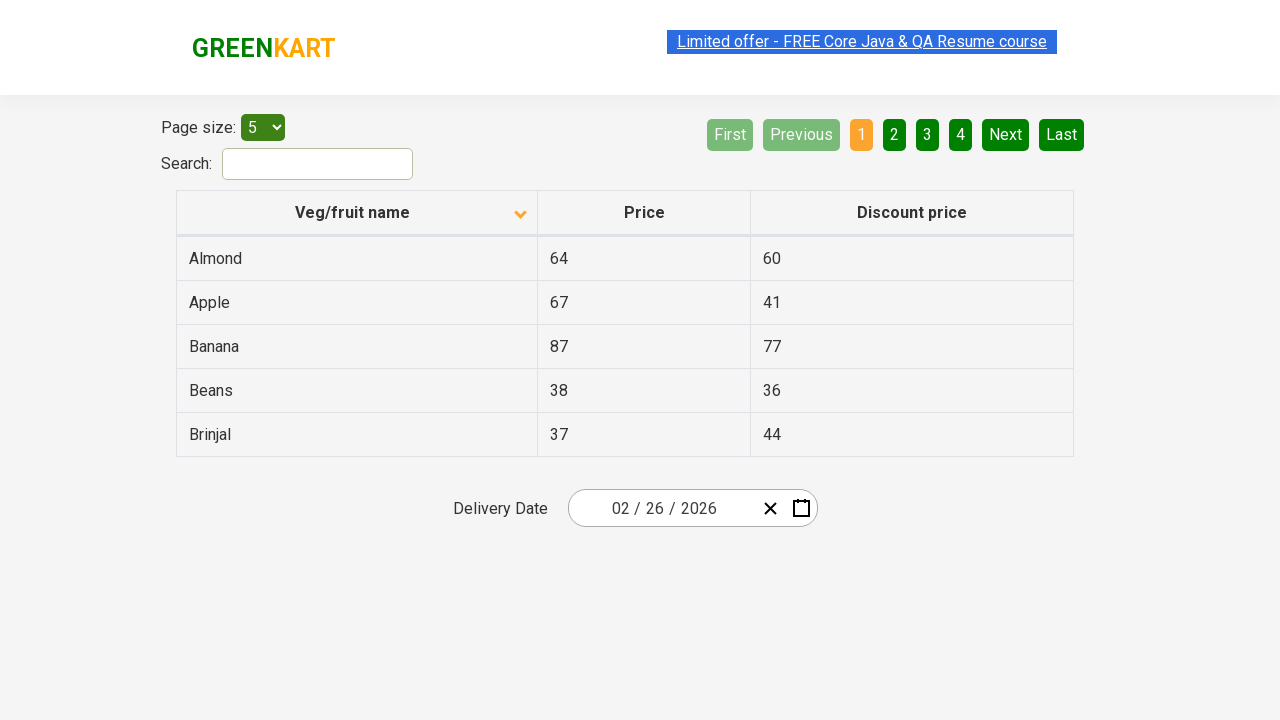

Retrieved all elements from first column
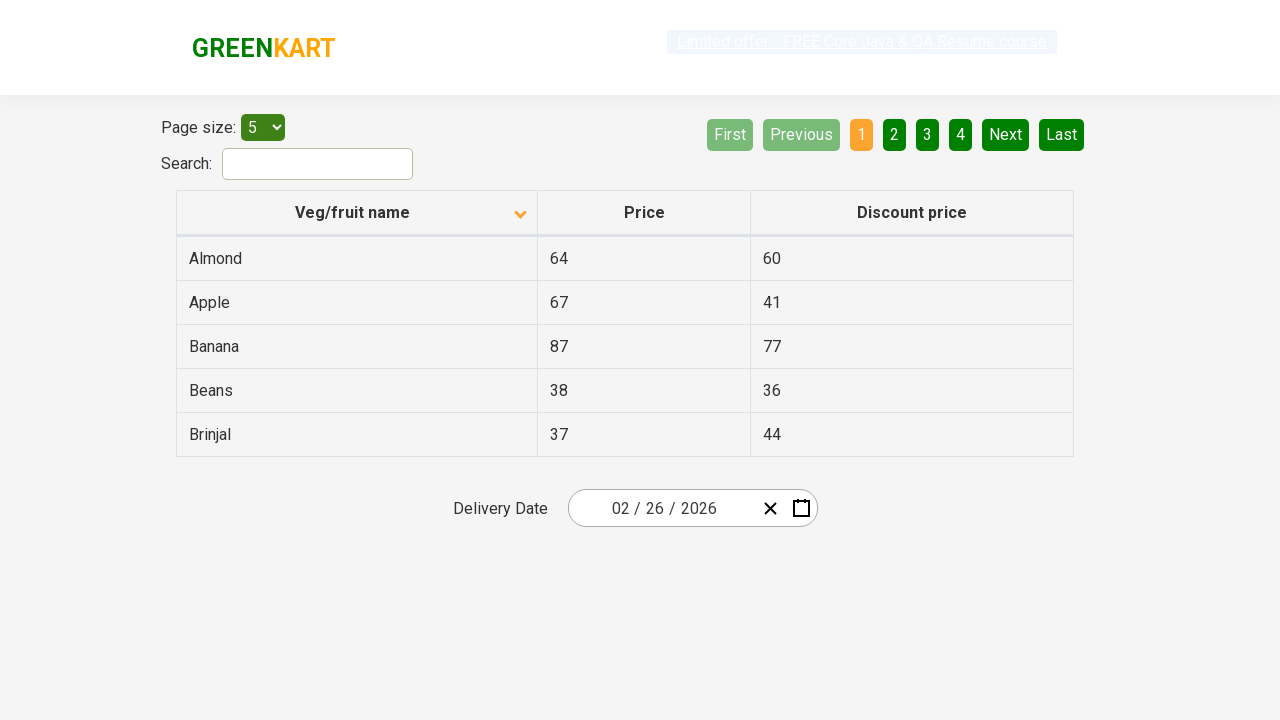

Extracted text content from 5 cells
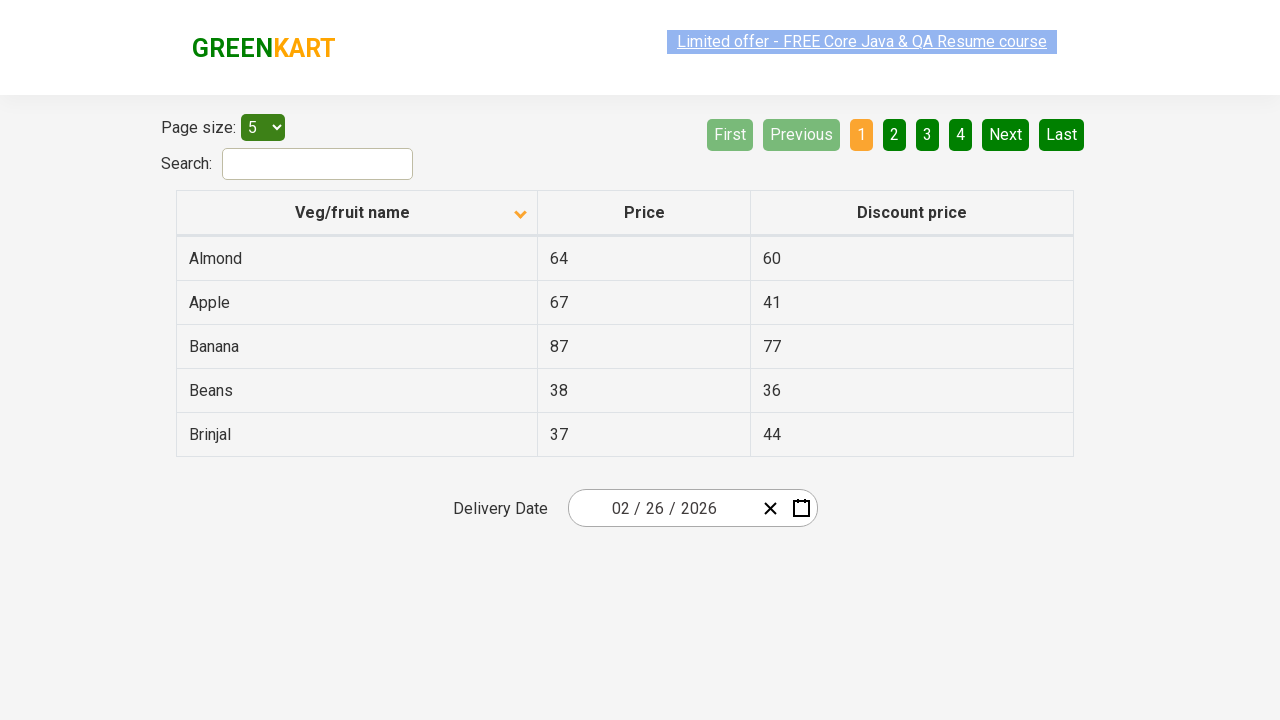

Verified that table is sorted alphabetically in first column
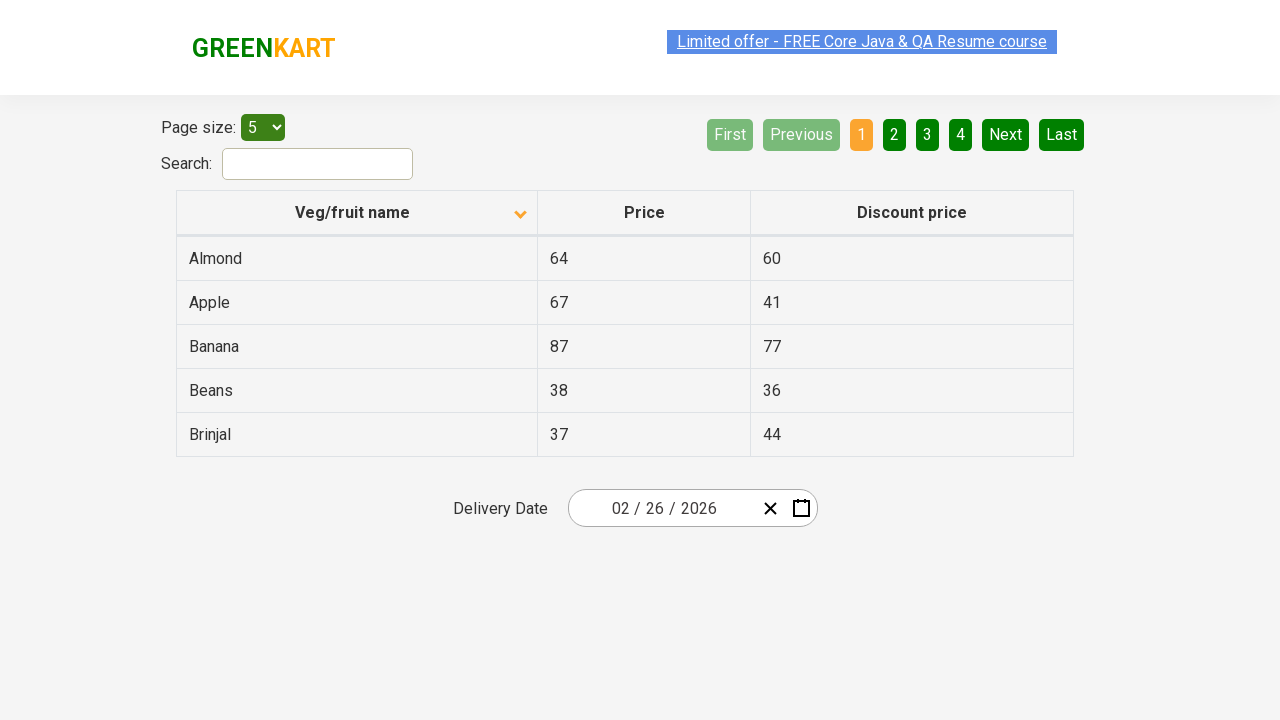

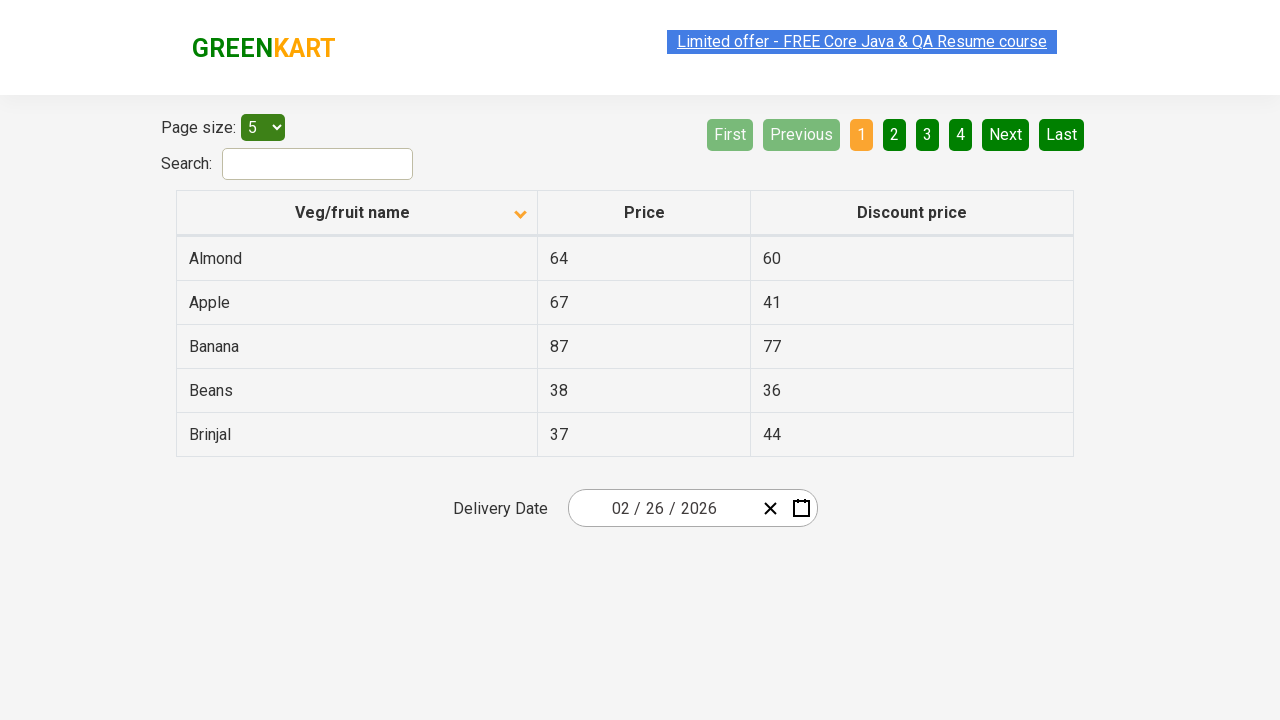